Tests successful registration form submission by filling in first name, last name, and email fields, then verifying the success message is displayed.

Starting URL: http://suninjuly.github.io/registration1.html

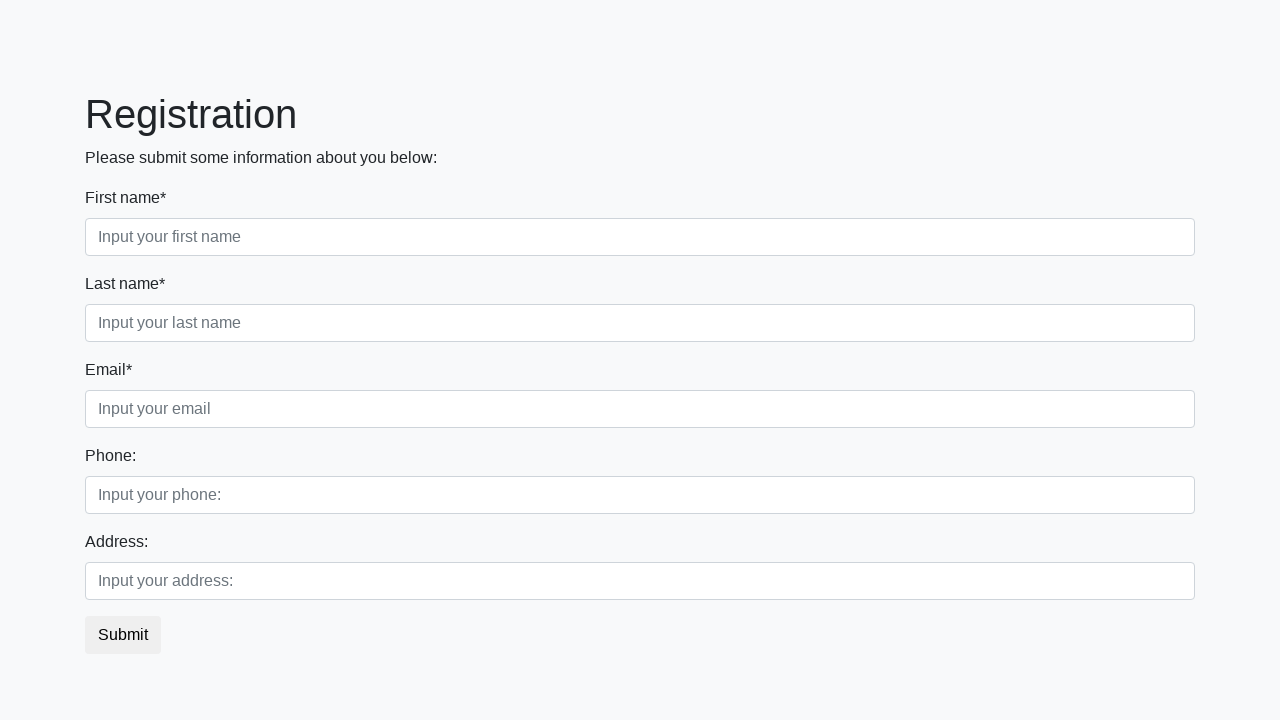

Navigated to registration form page
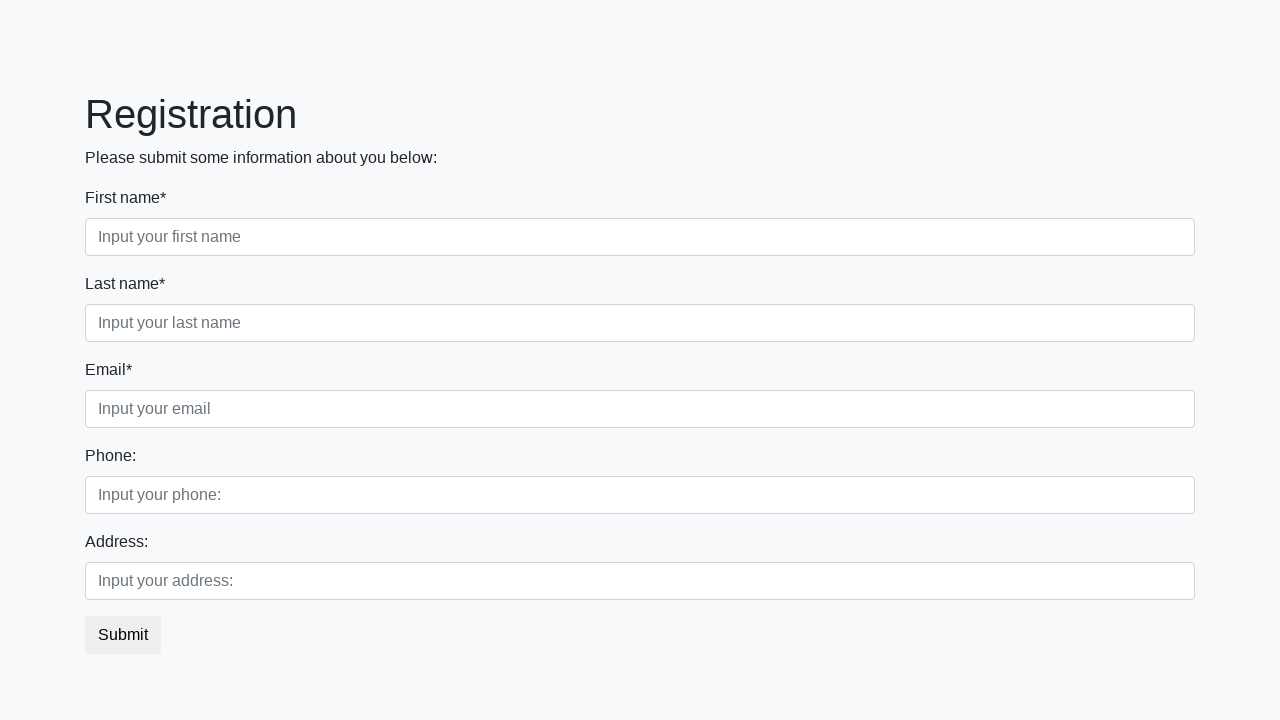

Filled first name field with 'Ivan' on input[placeholder='Input your first name']
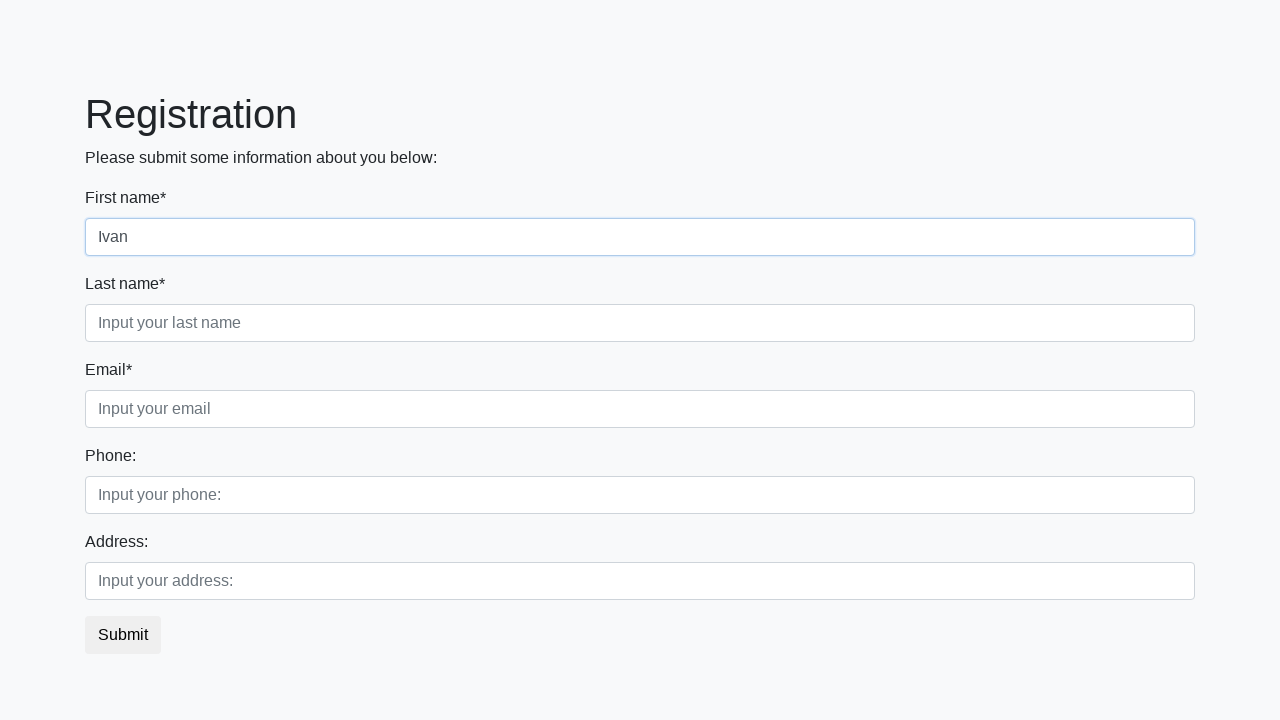

Filled last name field with 'Petrov' on input[placeholder='Input your last name']
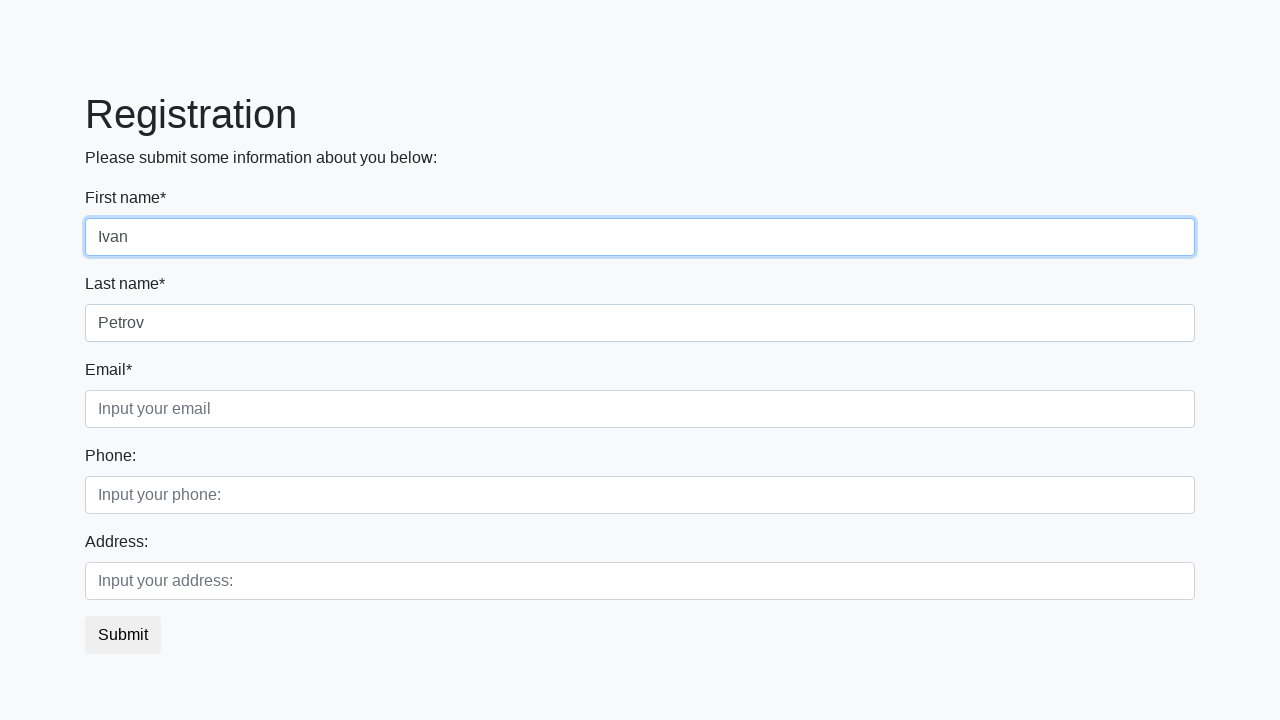

Filled email field with 'ivan@gmail.com' on .form-control.third
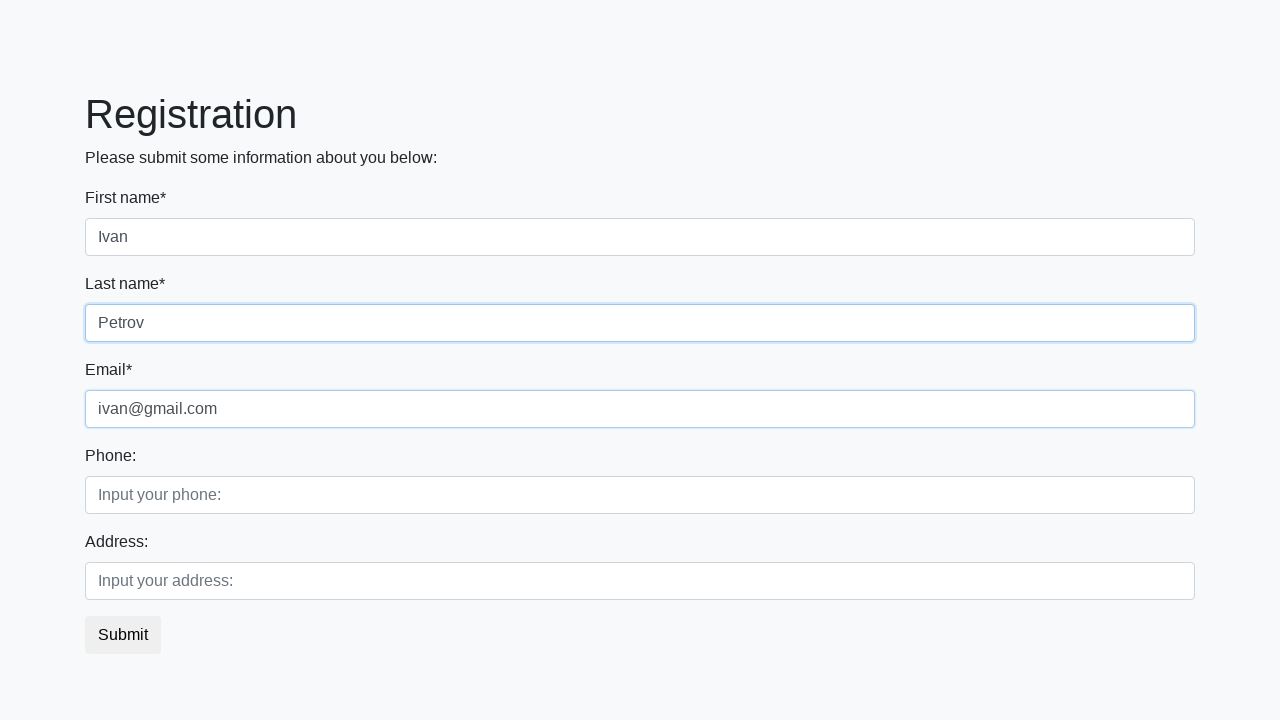

Clicked submit button to register at (123, 635) on button.btn.btn-default
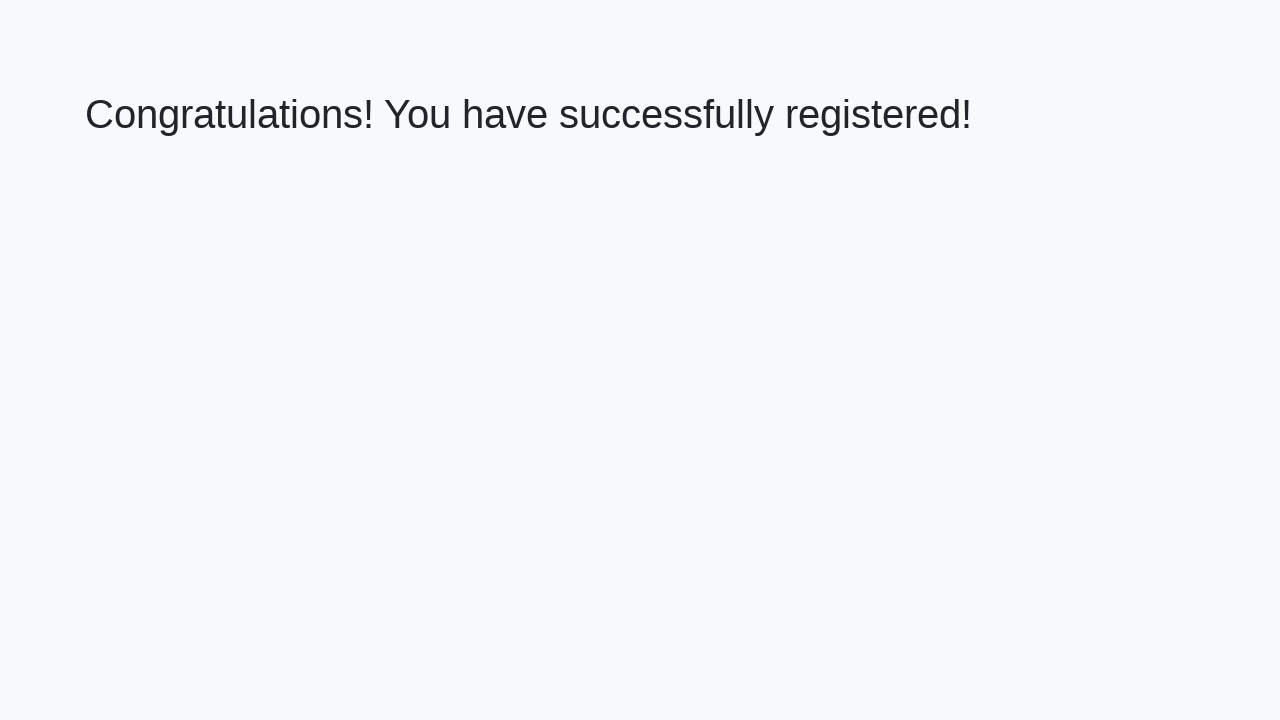

Success message heading loaded
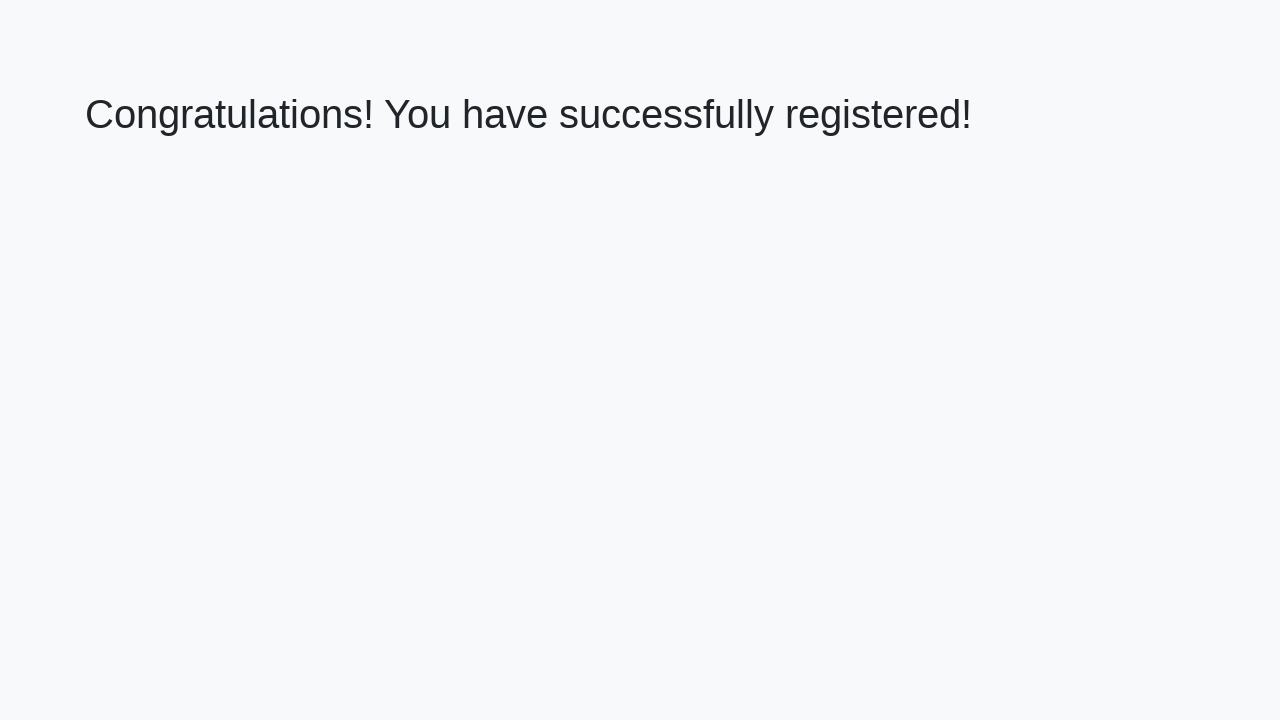

Retrieved success message text: 'Congratulations! You have successfully registered!'
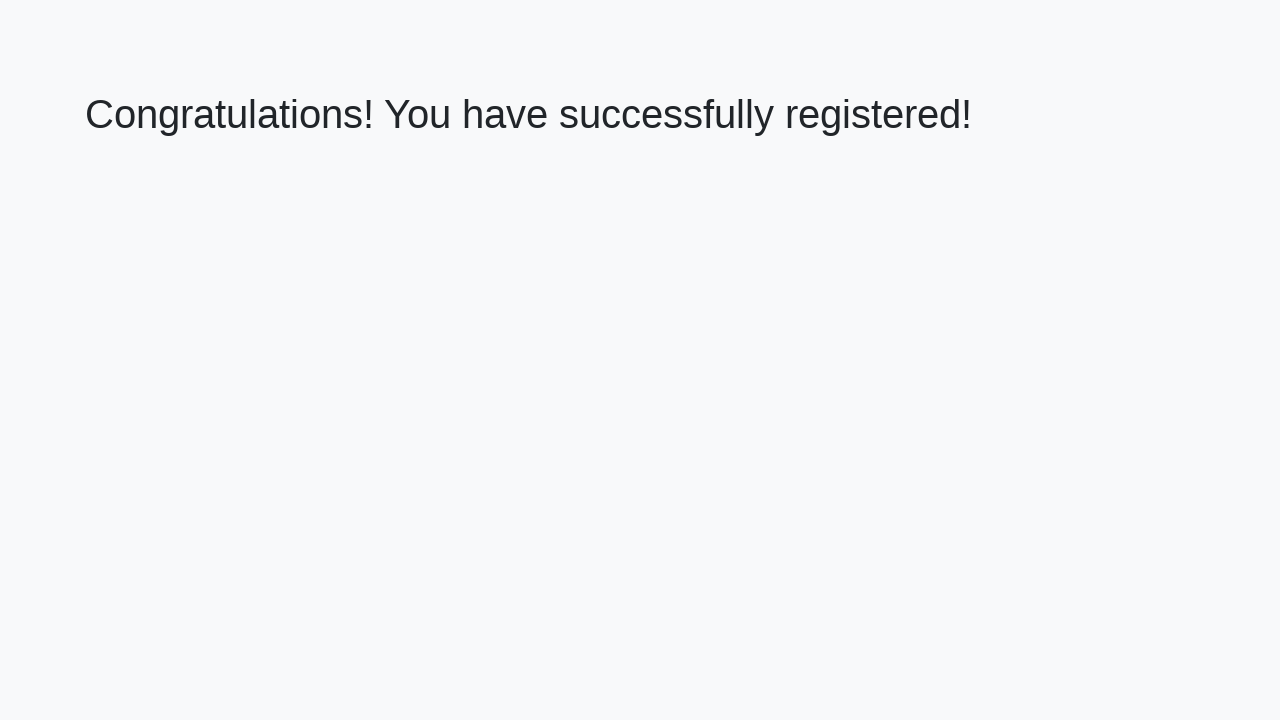

Verified success message matches expected text
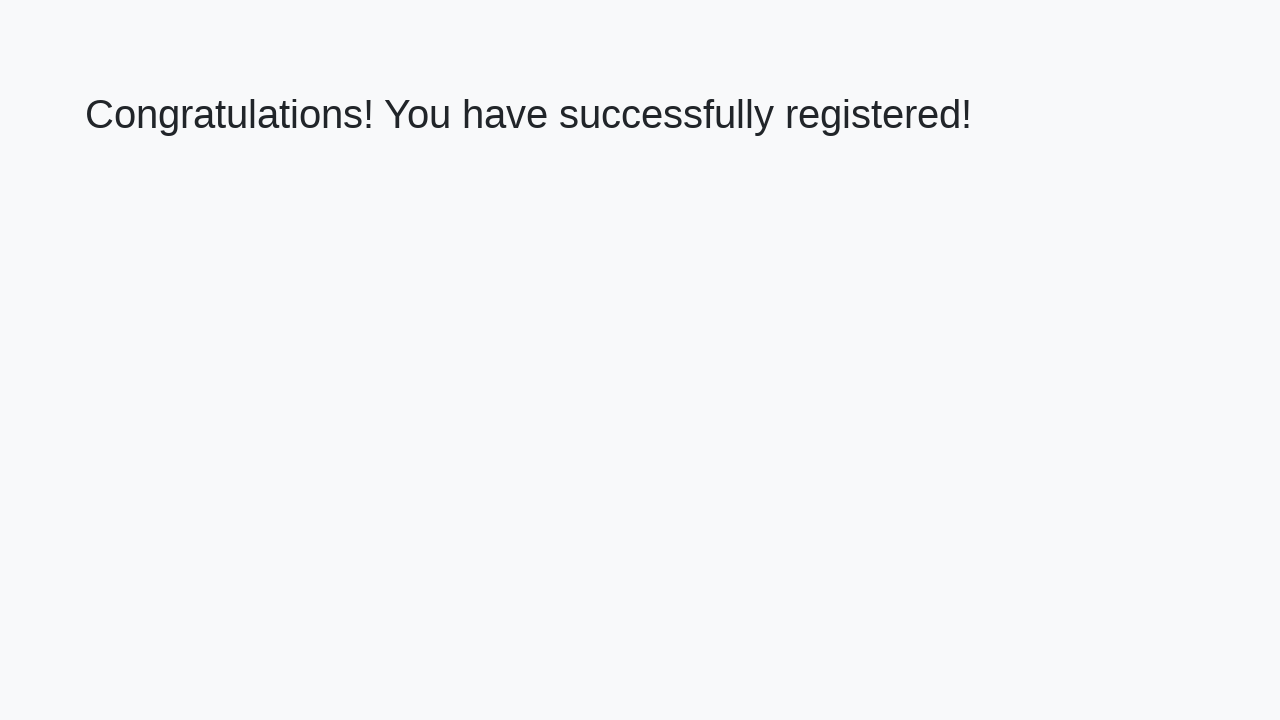

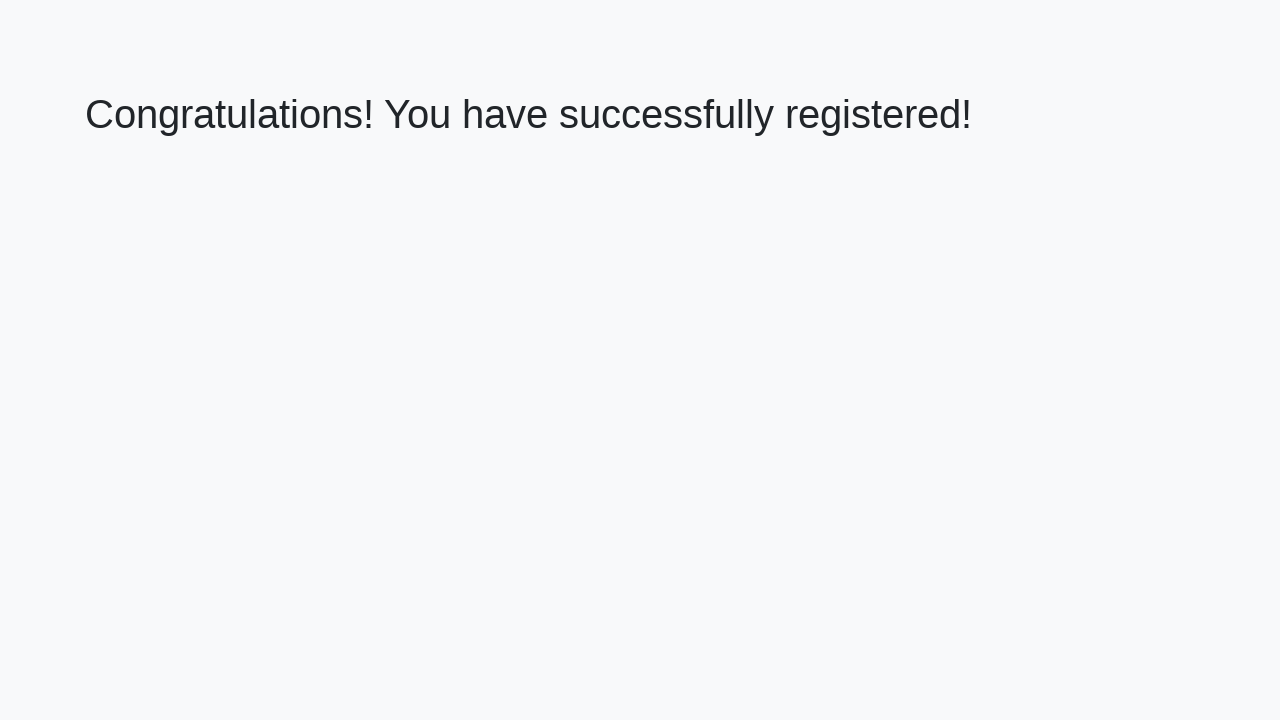